Tests dynamic control functionality by toggling a text input's enabled state and then entering text into it

Starting URL: https://v1.training-support.net/selenium/dynamic-controls

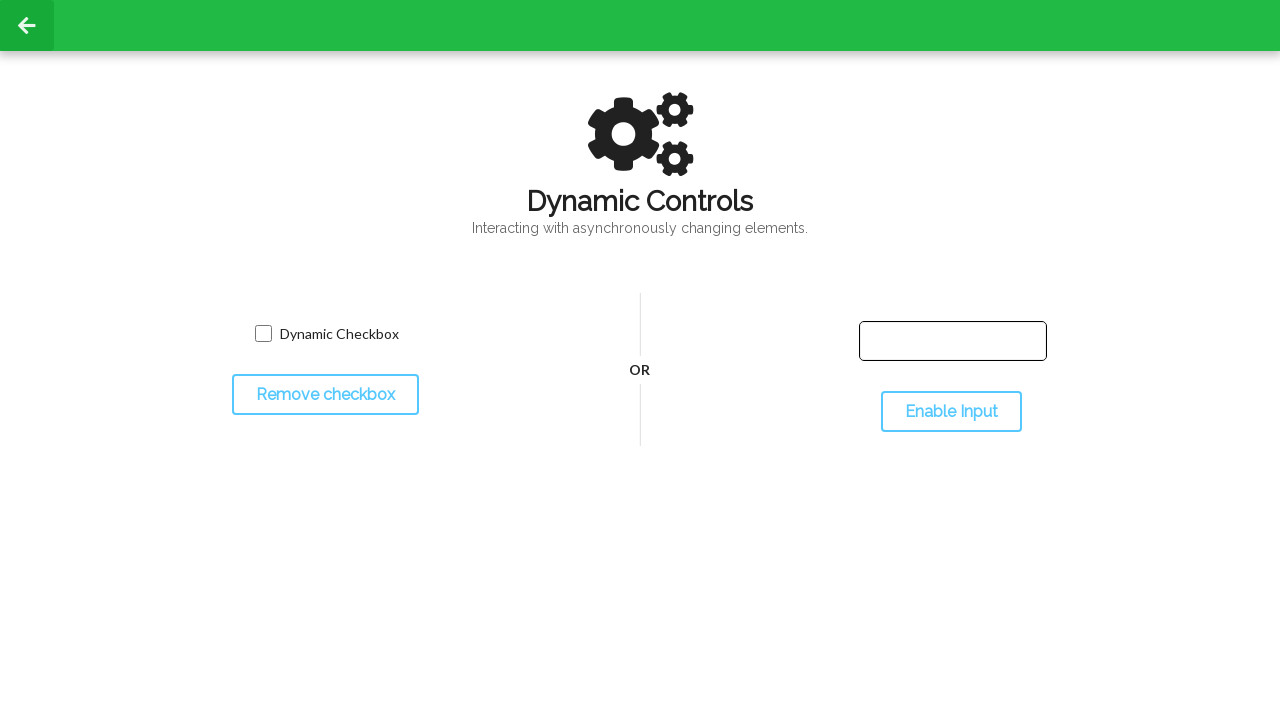

Located text input element
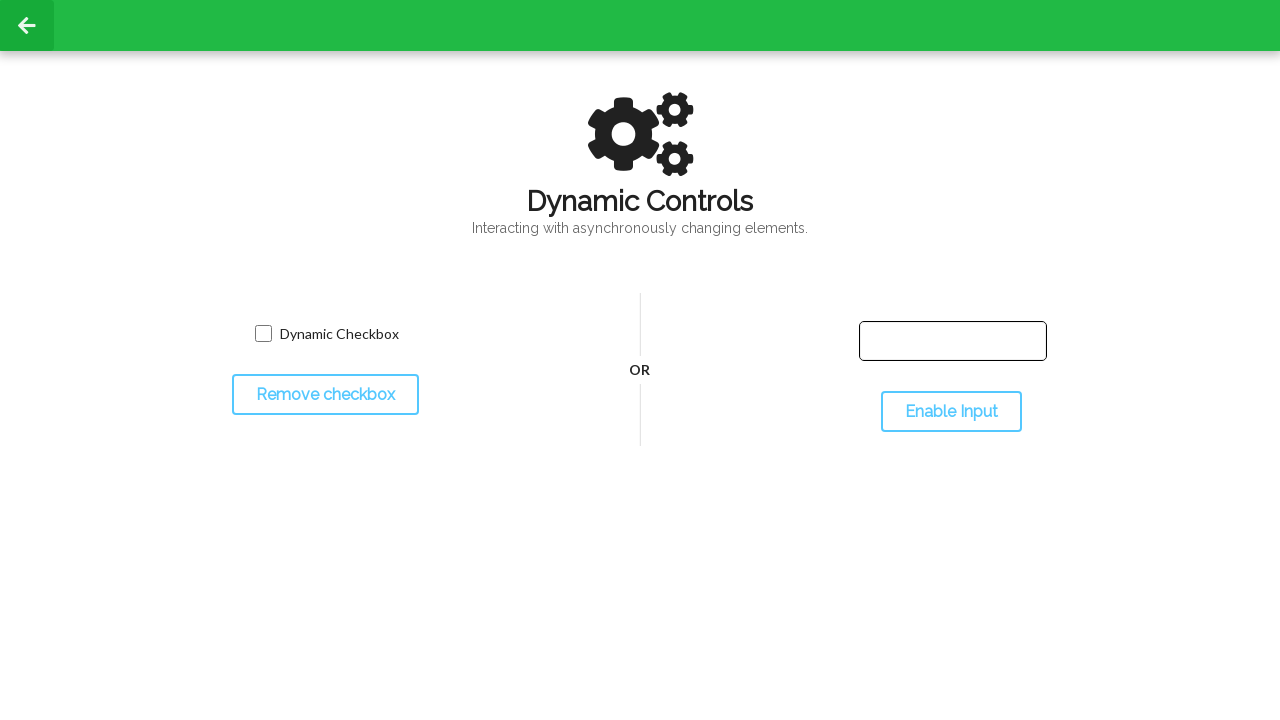

Located toggle button element
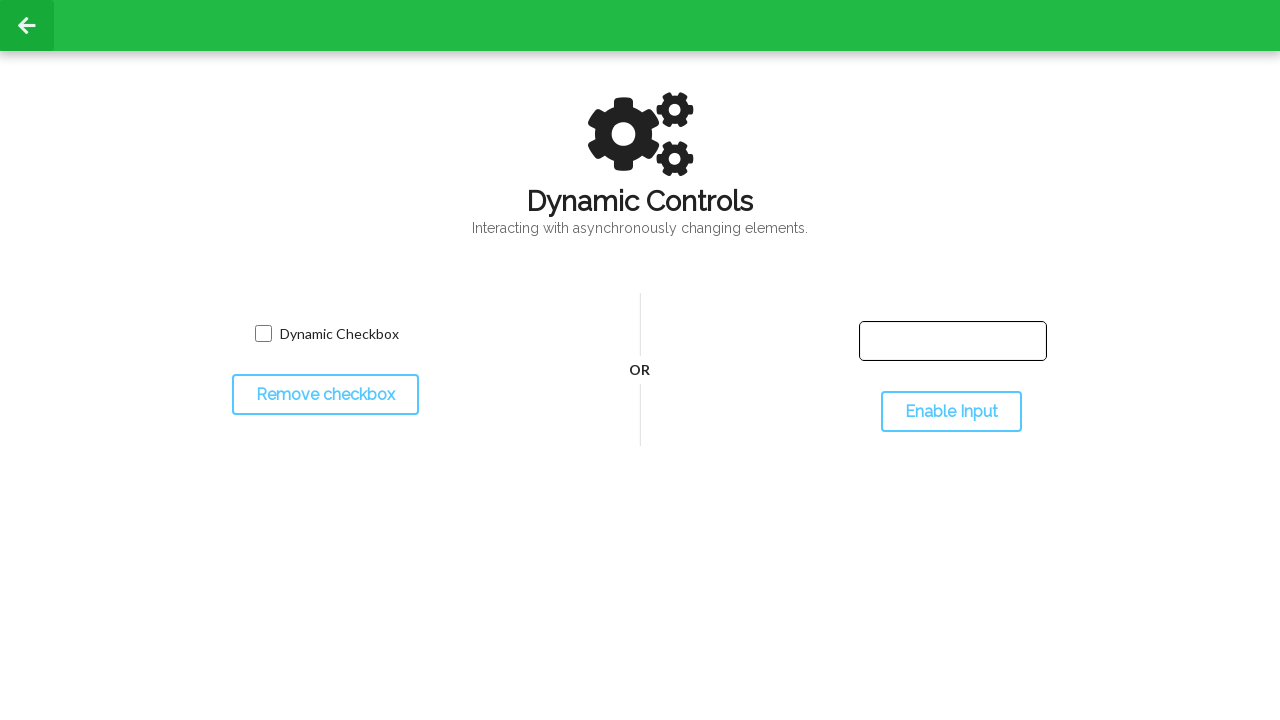

Clicked toggle button to enable text input at (951, 412) on #toggleInput
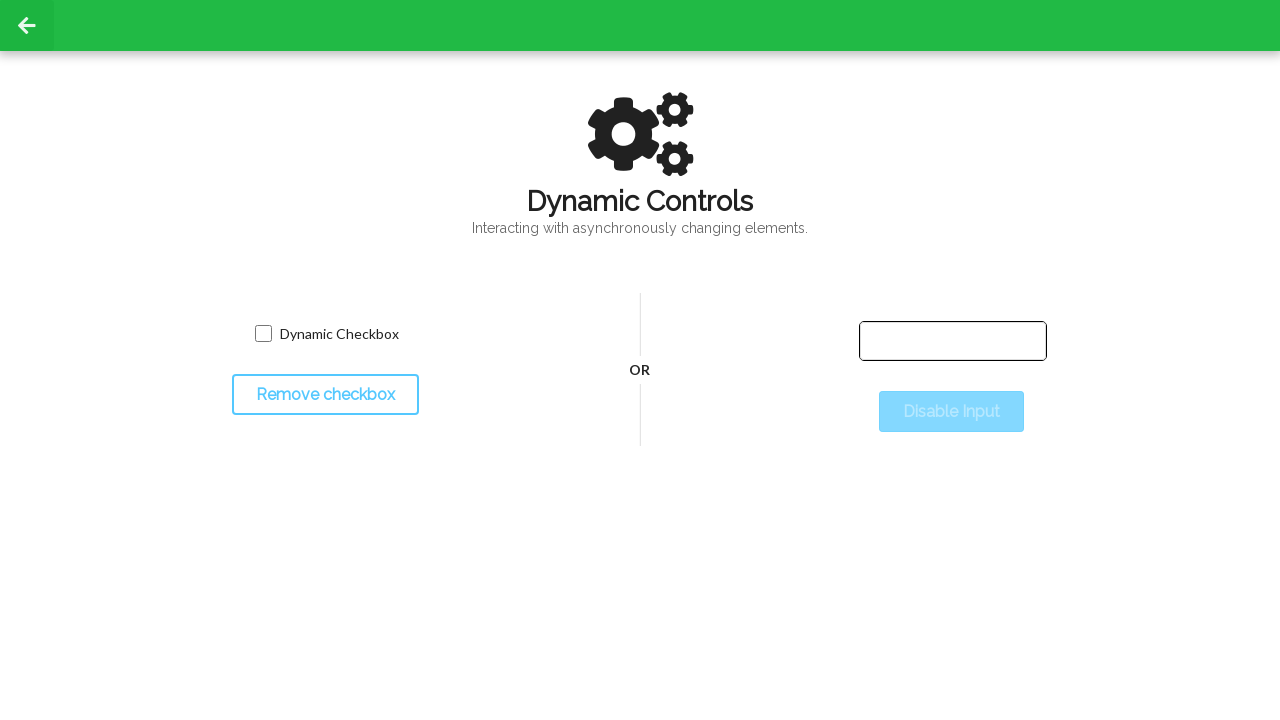

Filled enabled text input with 'Selenium with Python' on #input-text
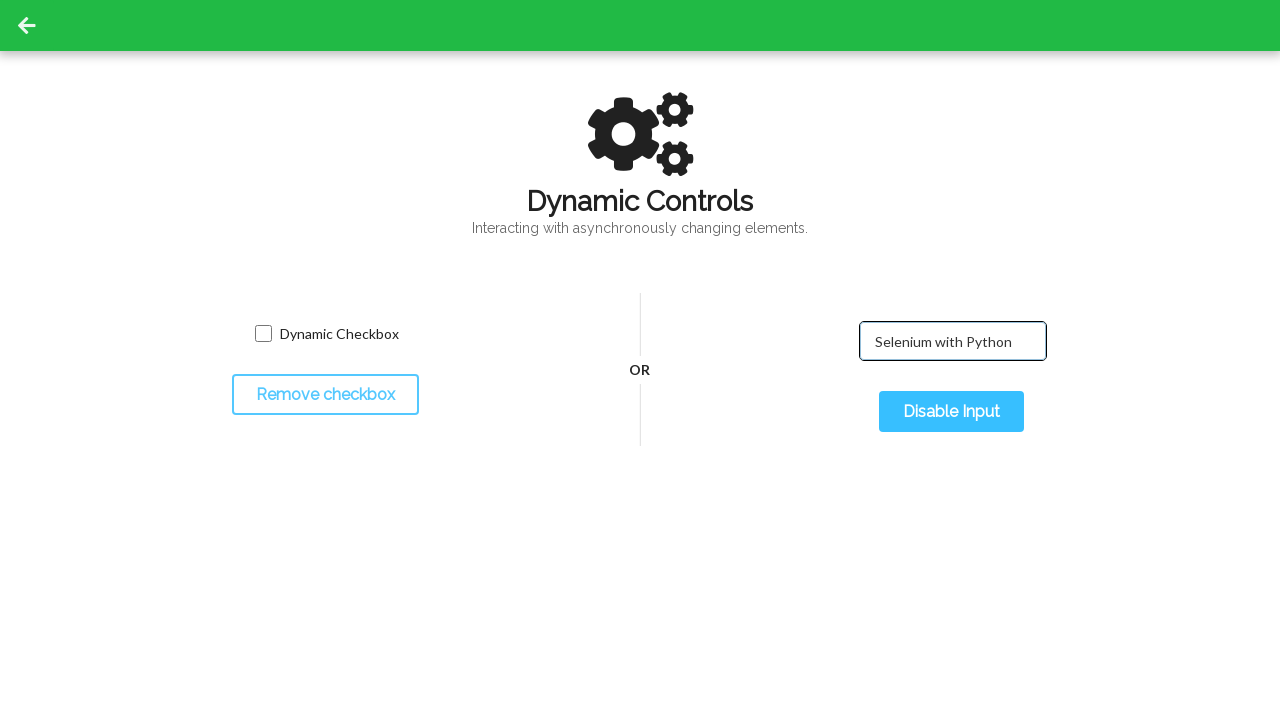

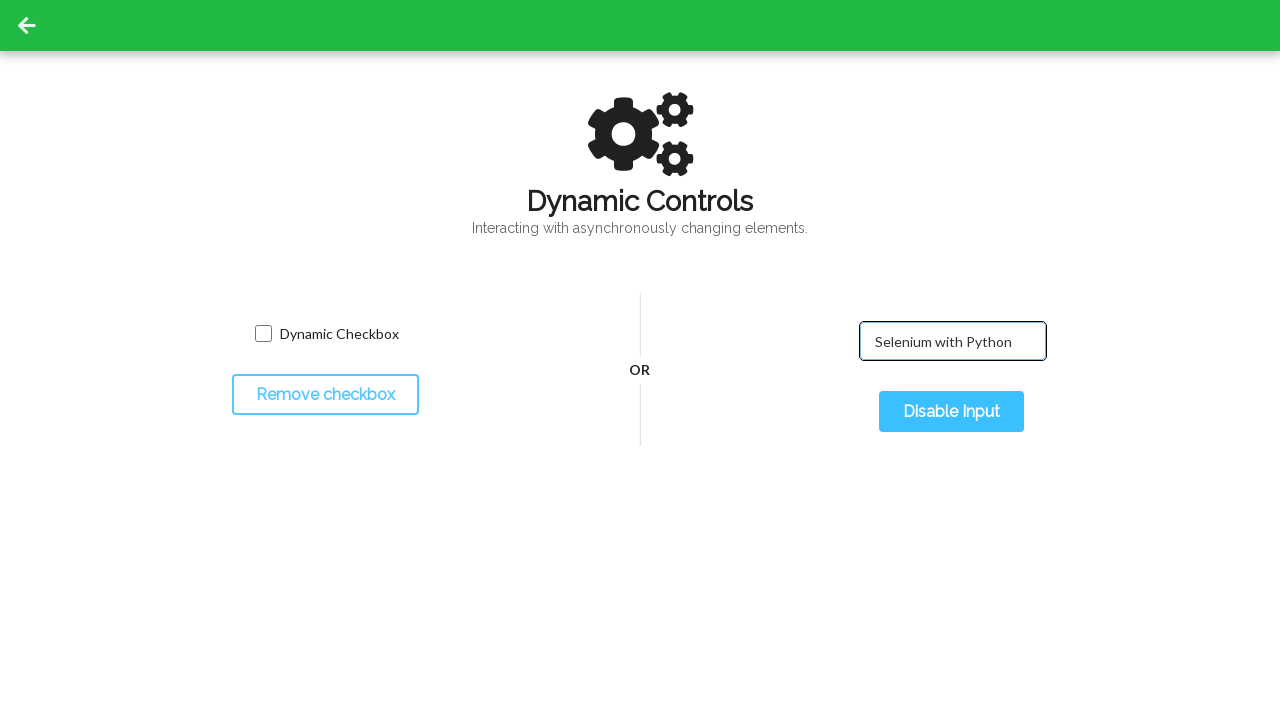